Clicks a reveal button and waits with custom polling options for the input to become interactable, then types text into it

Starting URL: https://www.selenium.dev/selenium/web/dynamic.html

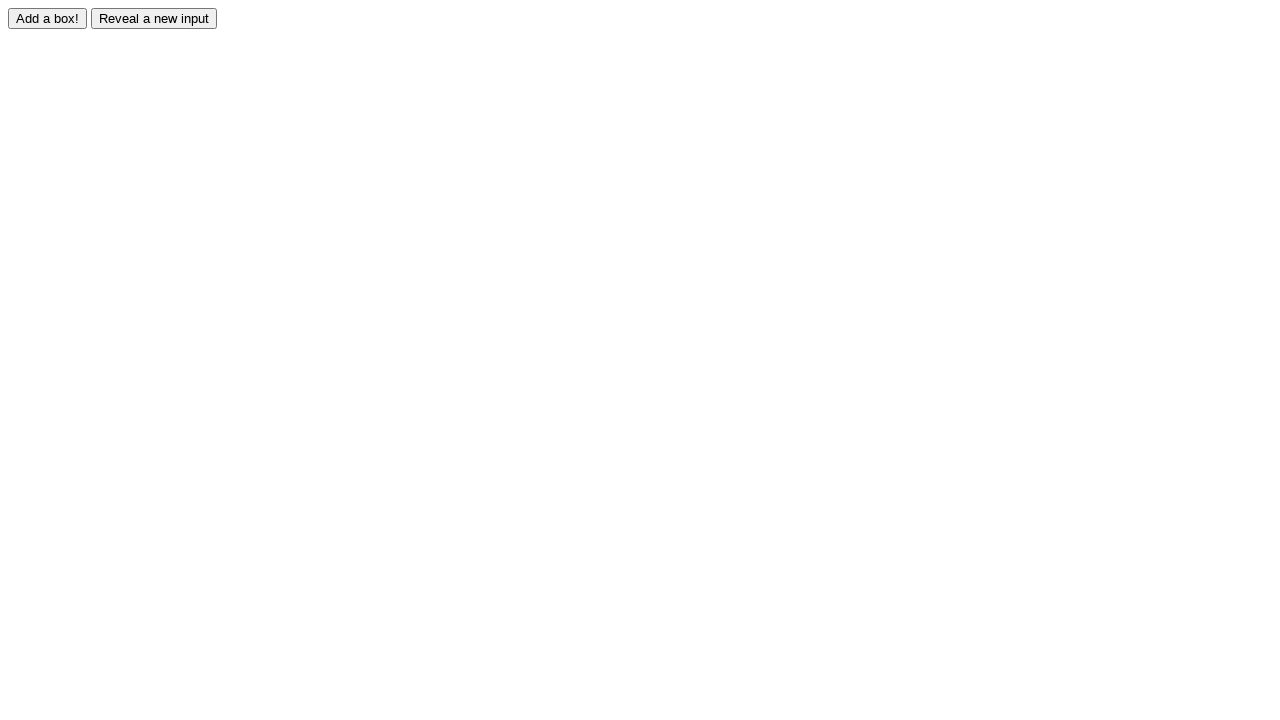

Clicked reveal button to show hidden input at (154, 18) on #reveal
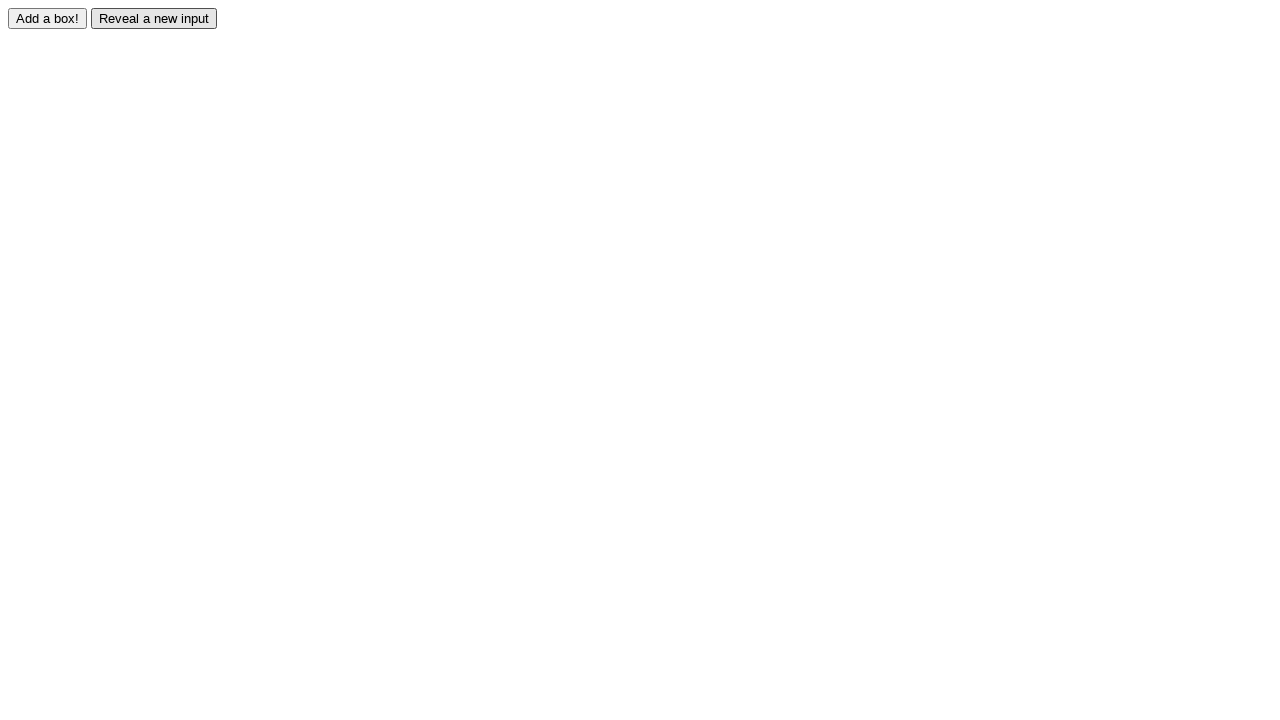

Waited for revealed input to become visible
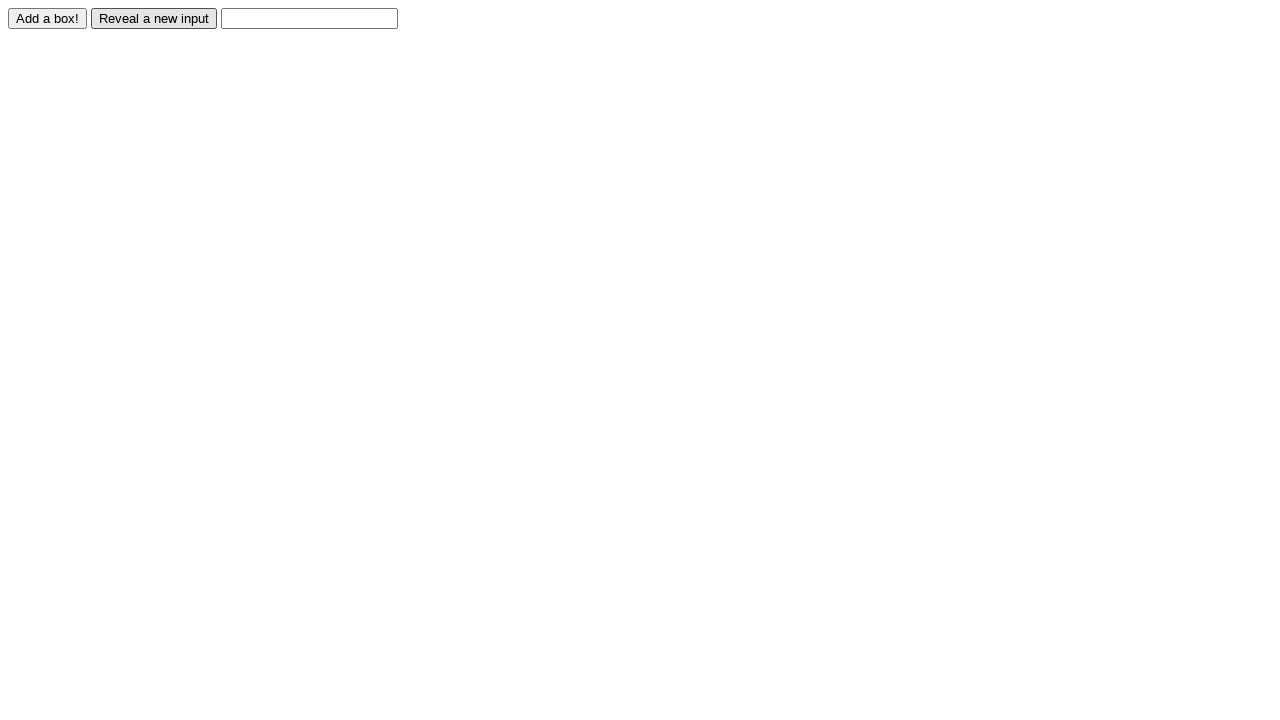

Typed 'Displayed' into the revealed input field on #revealed
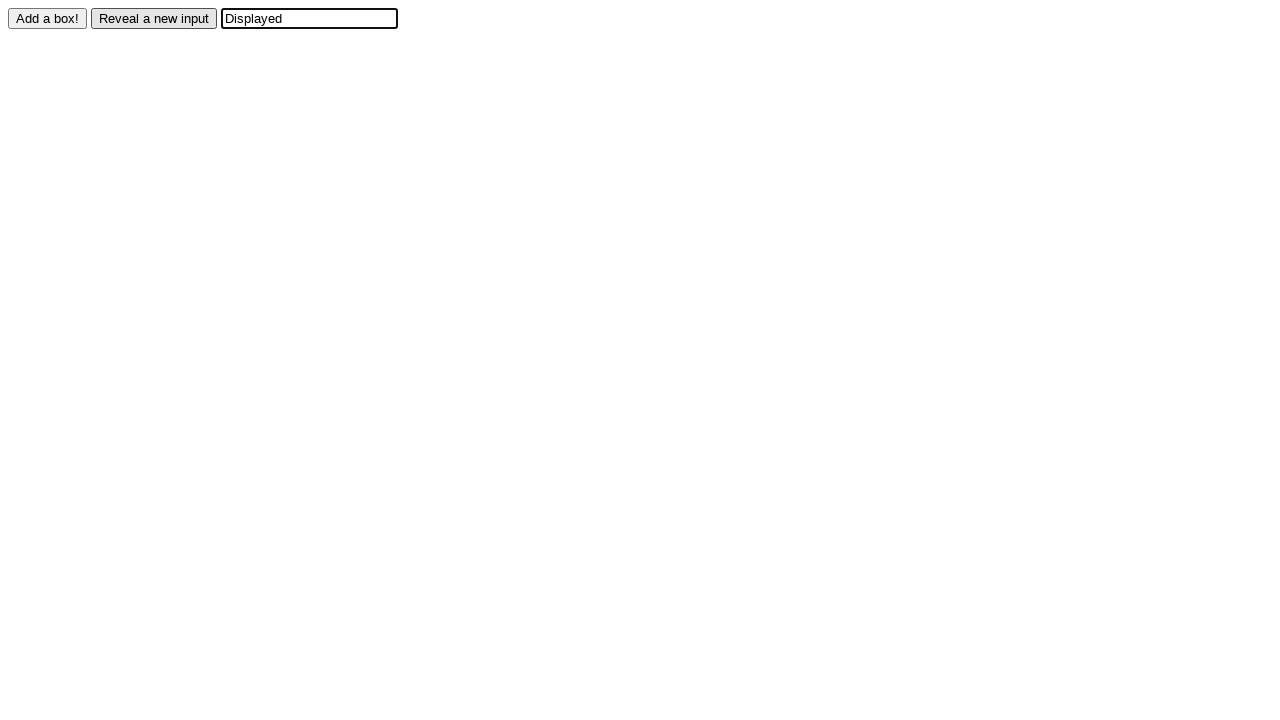

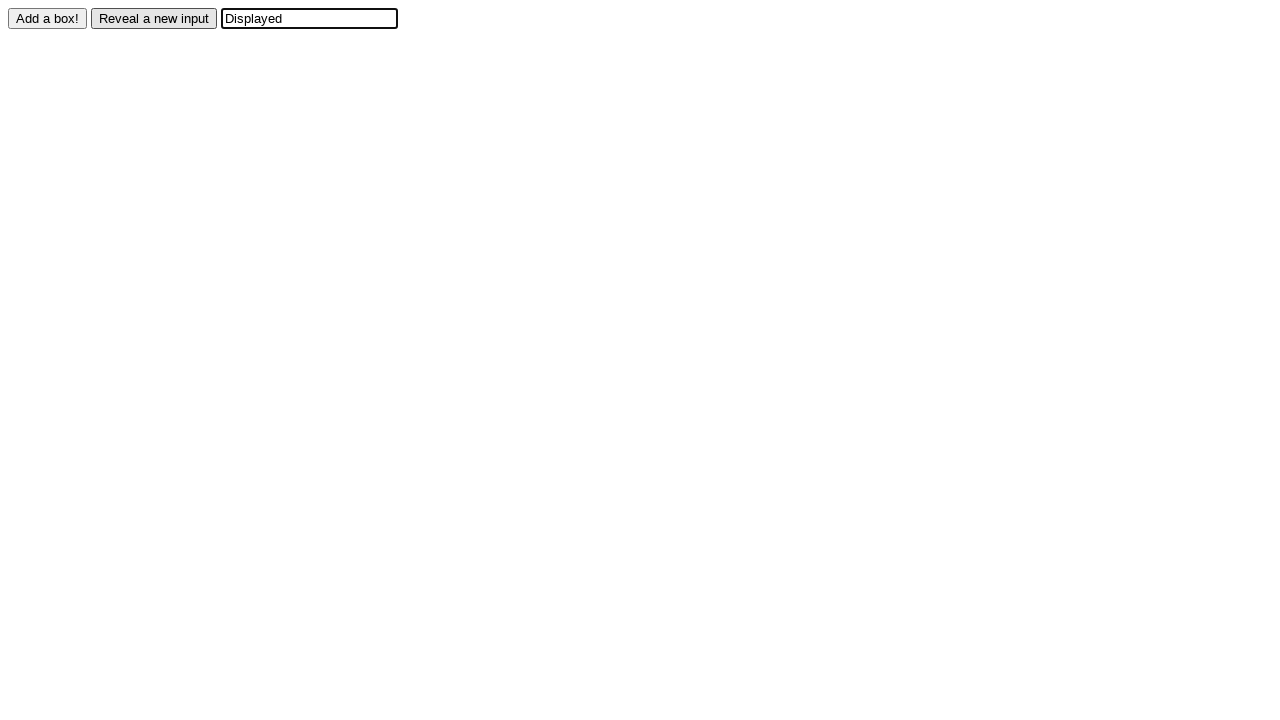